Tests form submission by navigating to the form page, filling in first name, last name, and job title fields with alphanumeric values, then submitting and verifying the success message.

Starting URL: http://formy-project.herokuapp.com/

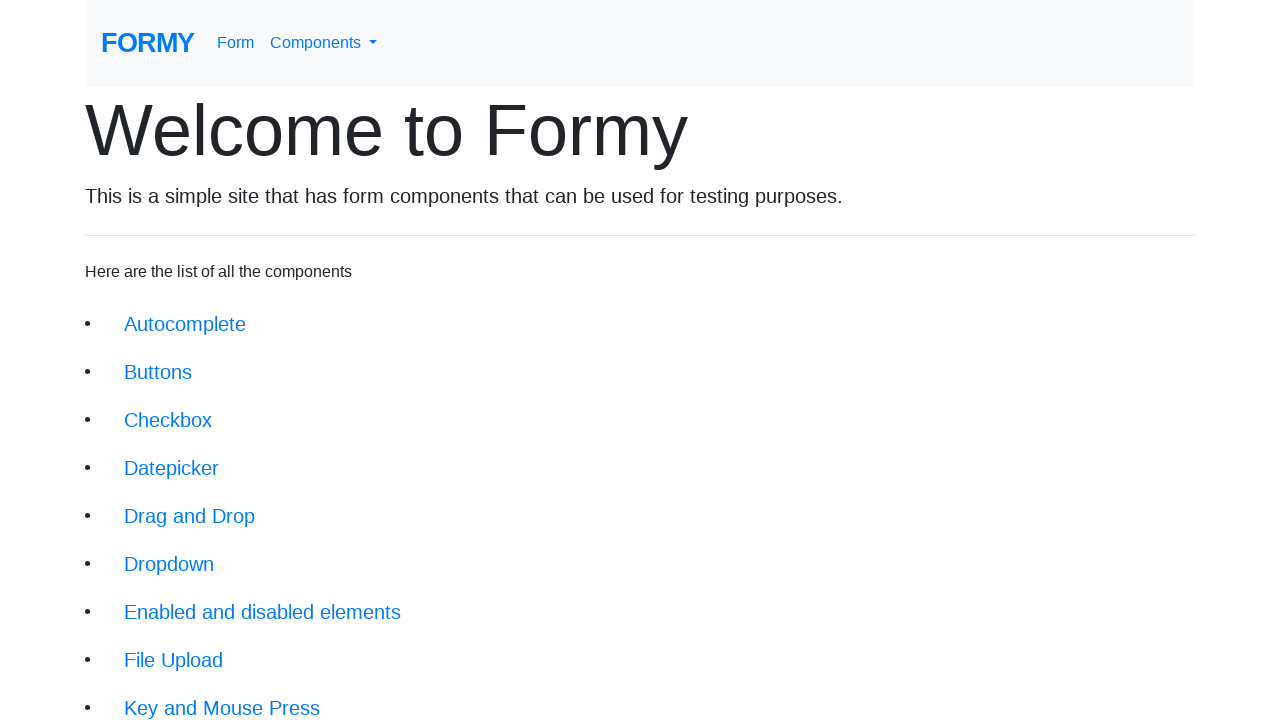

Clicked on the submit form link (18th item in the list) at (216, 696) on body > div > div > li:nth-child(18) > a
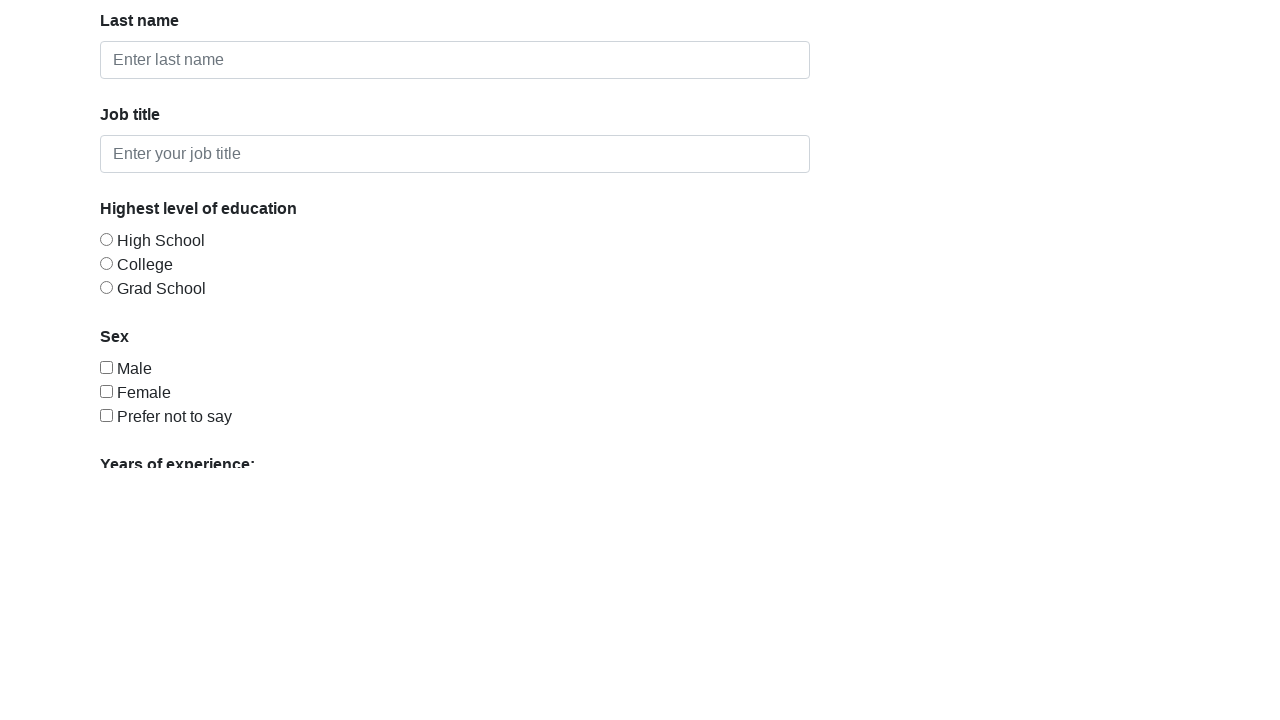

Form page loaded and title selector found
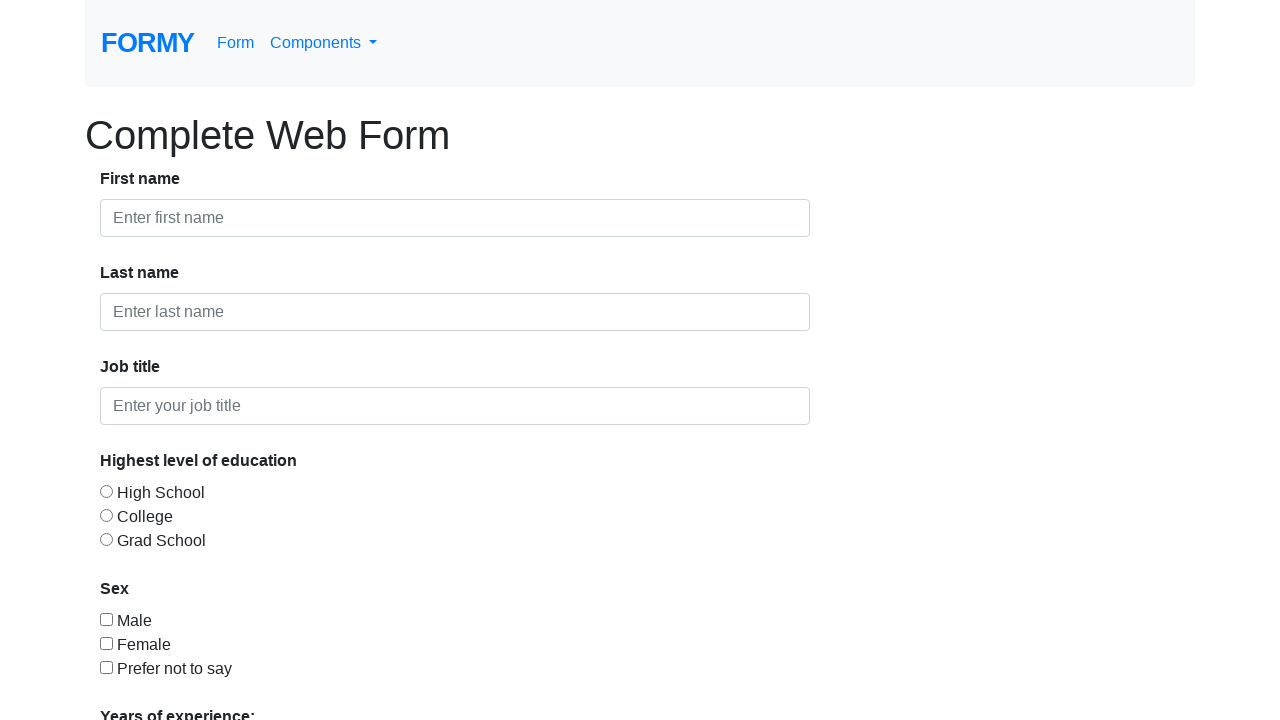

Filled first name field with 'Oguz11' on input#first-name
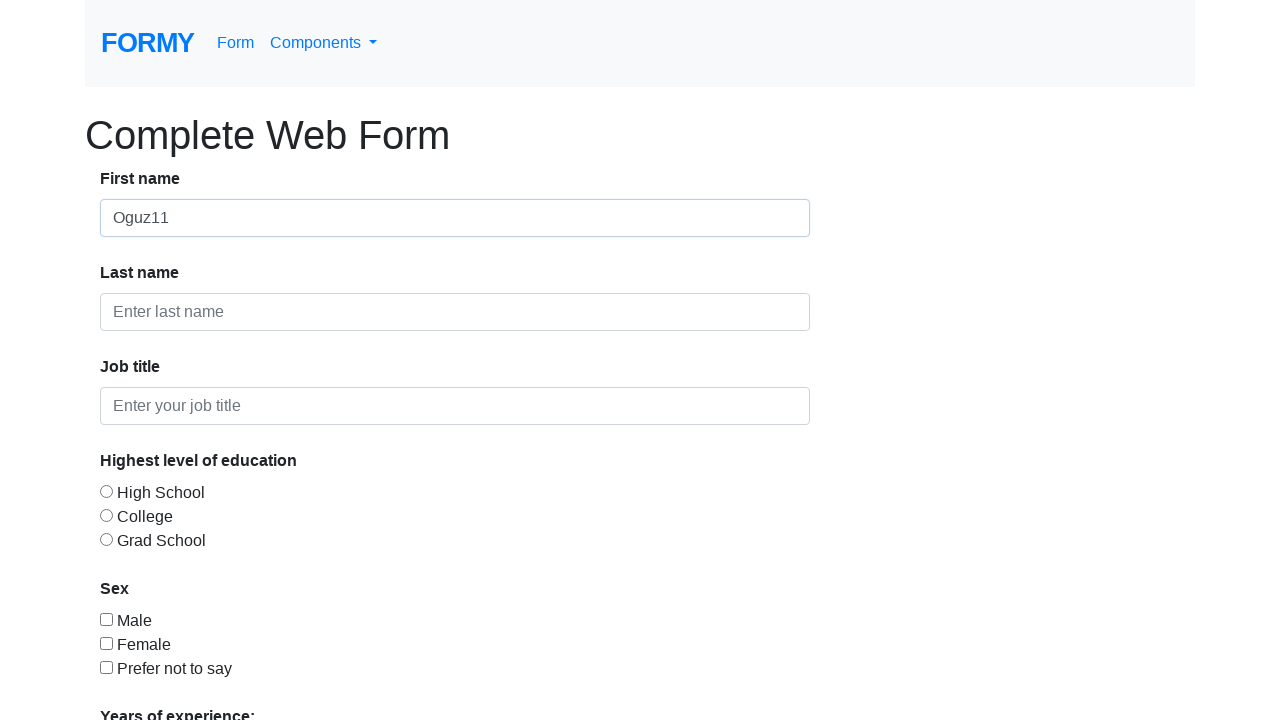

Filled last name field with 'Kaan1' on input#last-name
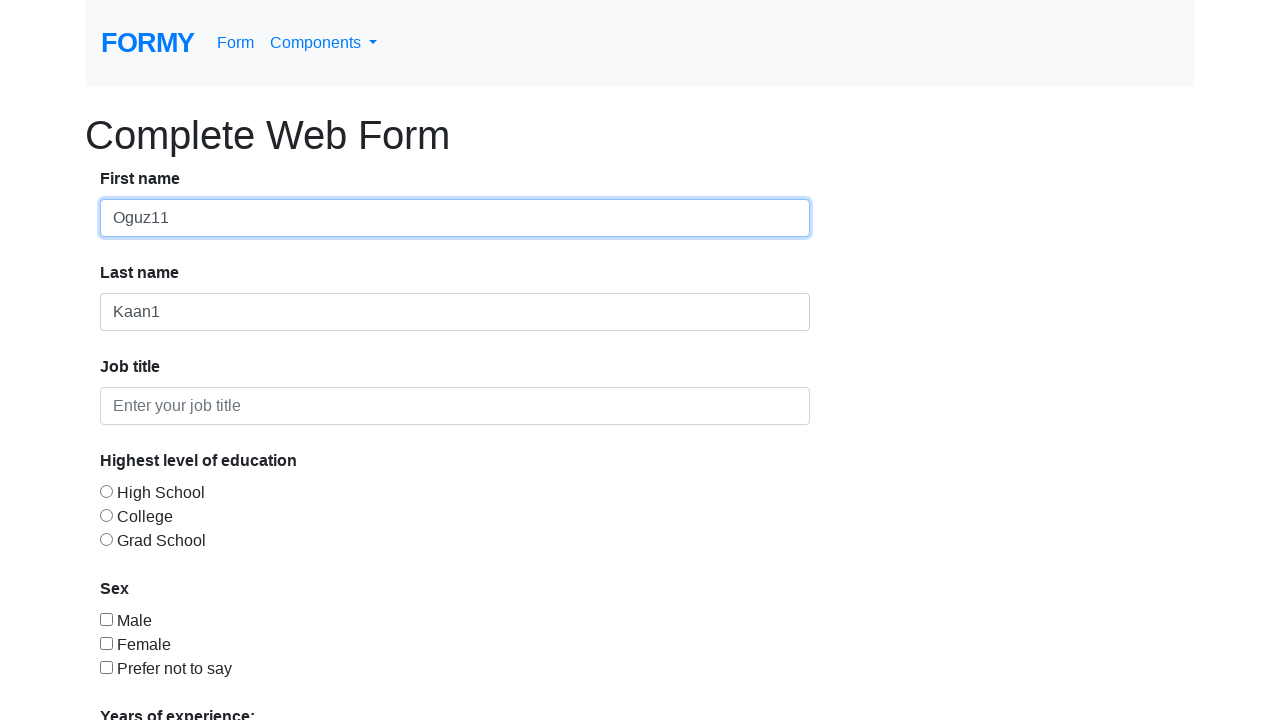

Filled job title field with 'Teacher1' on #job-title
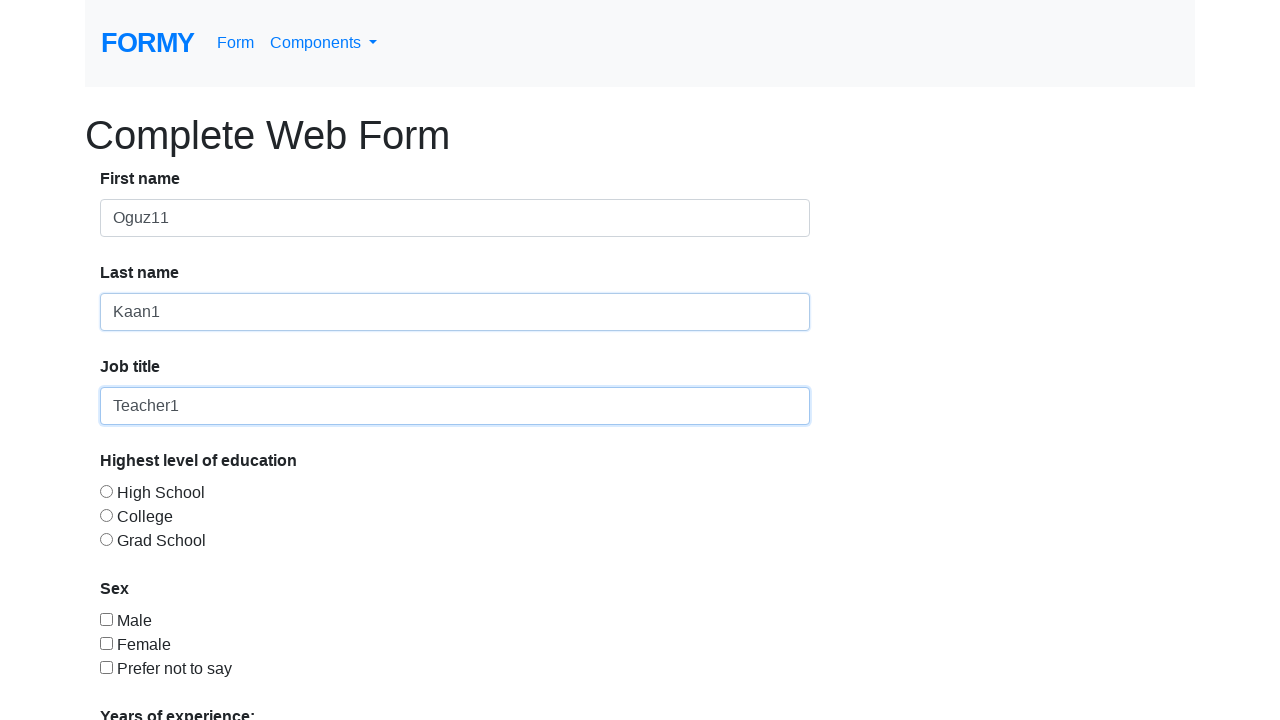

Clicked submit button to submit the form at (148, 680) on text=Submit
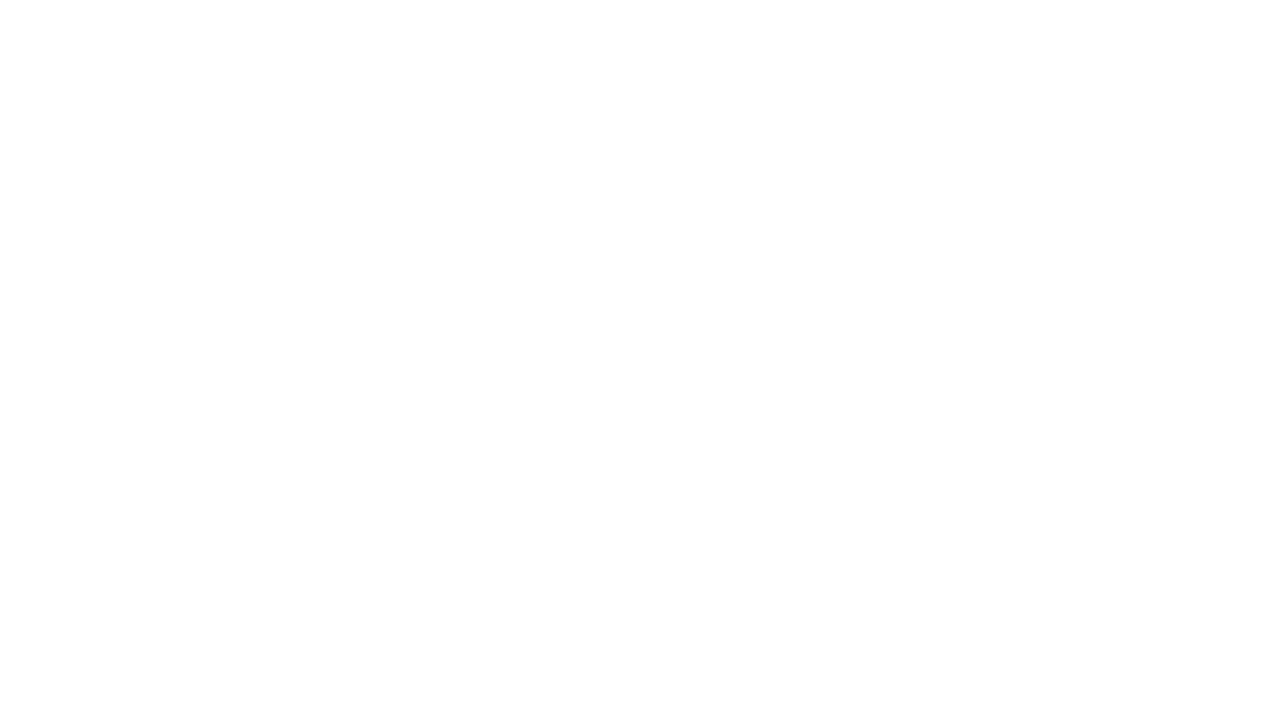

Success alert appeared and was verified
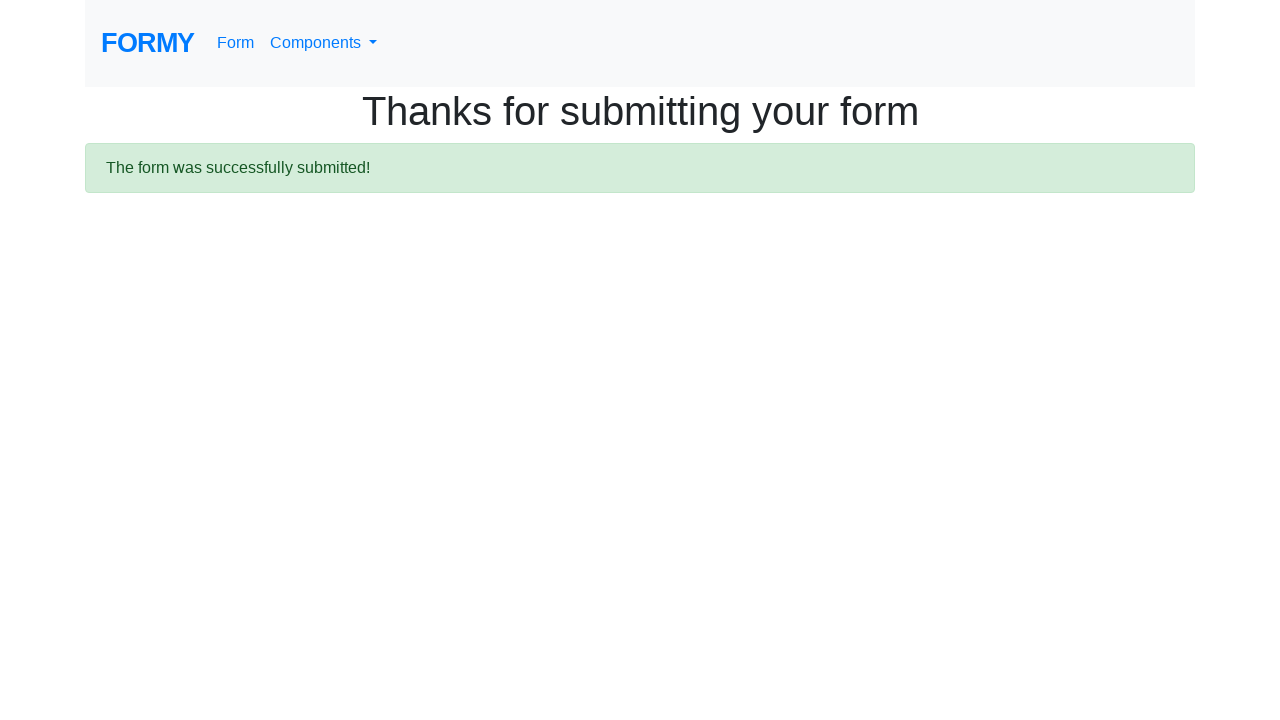

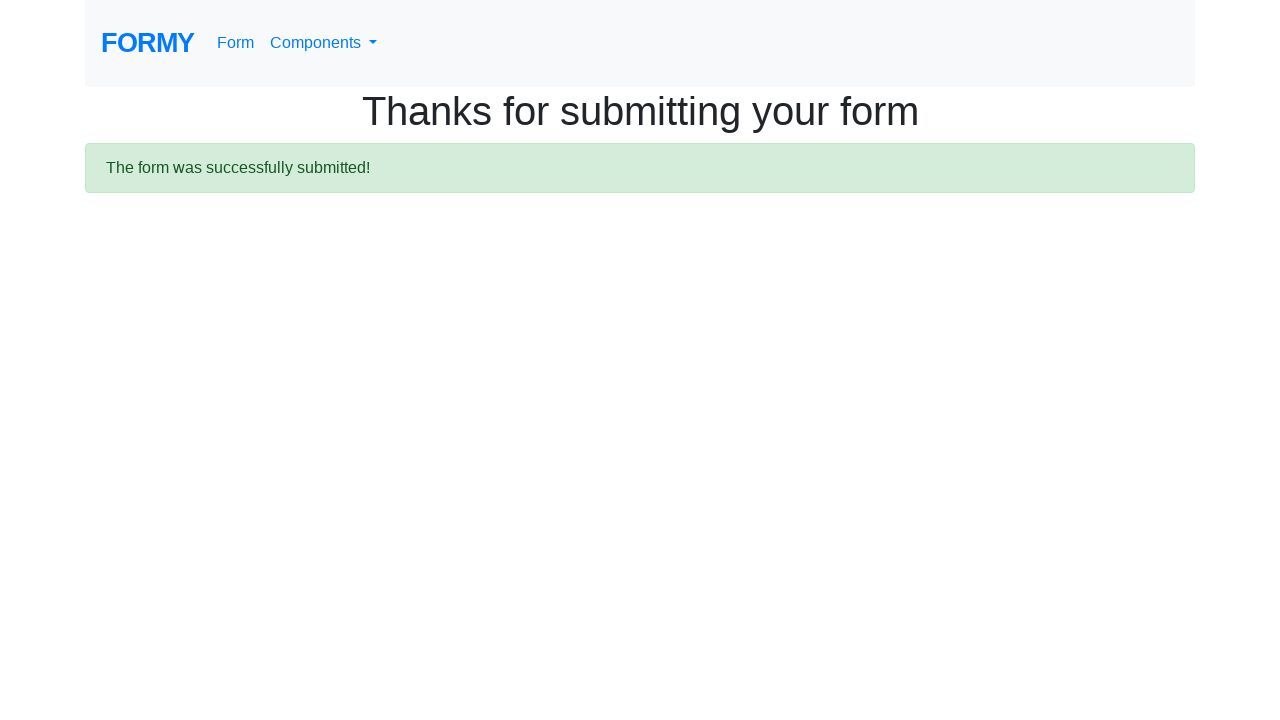